Tests hover functionality by clicking on an image element and then clicking on a link that appears

Starting URL: https://the-internet.herokuapp.com/hovers

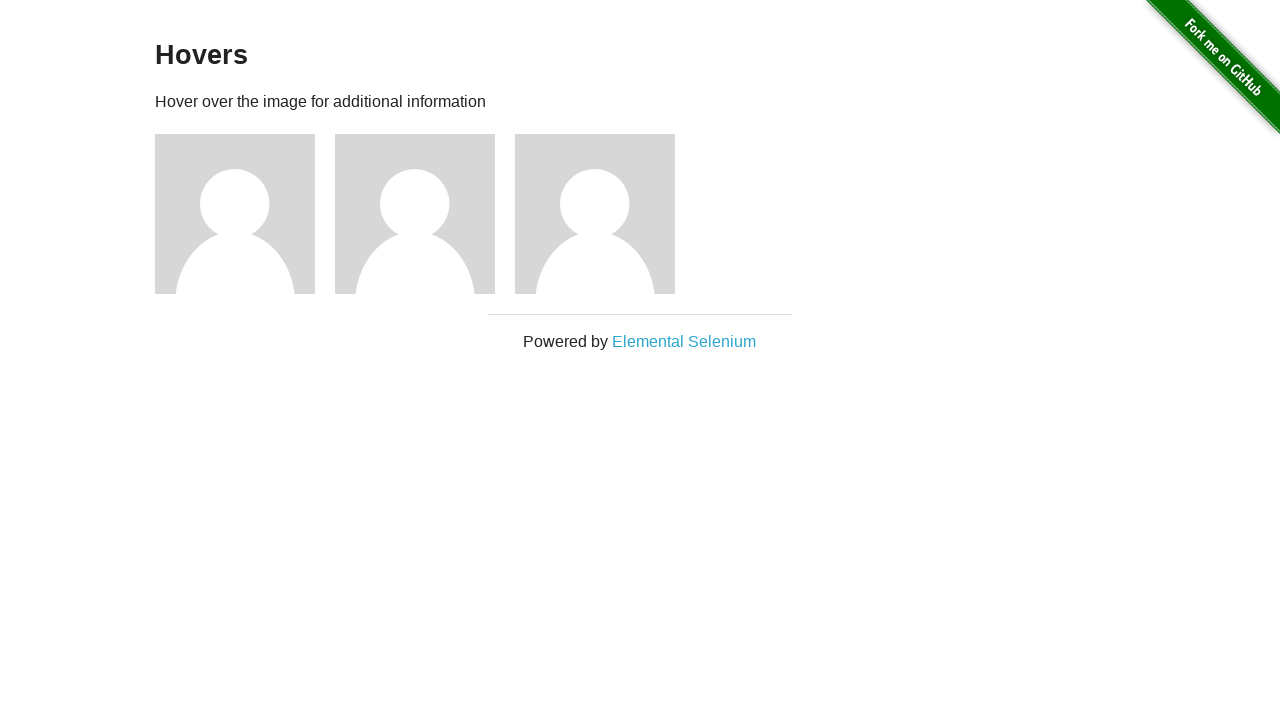

Clicked on the first user image at (235, 214) on xpath=//*[@id="content"]/div/div[1]/img
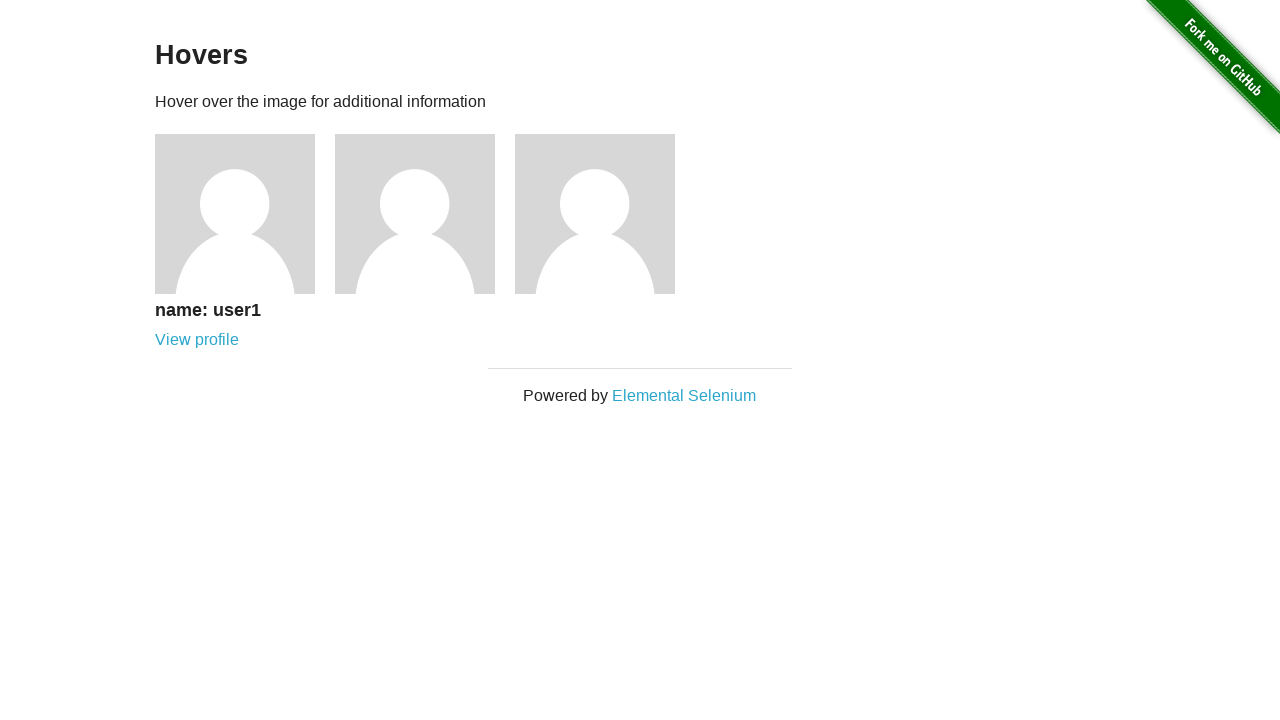

Clicked on the link that appeared after hover at (197, 340) on xpath=//*[@id="content"]/div/div[1]/div/a
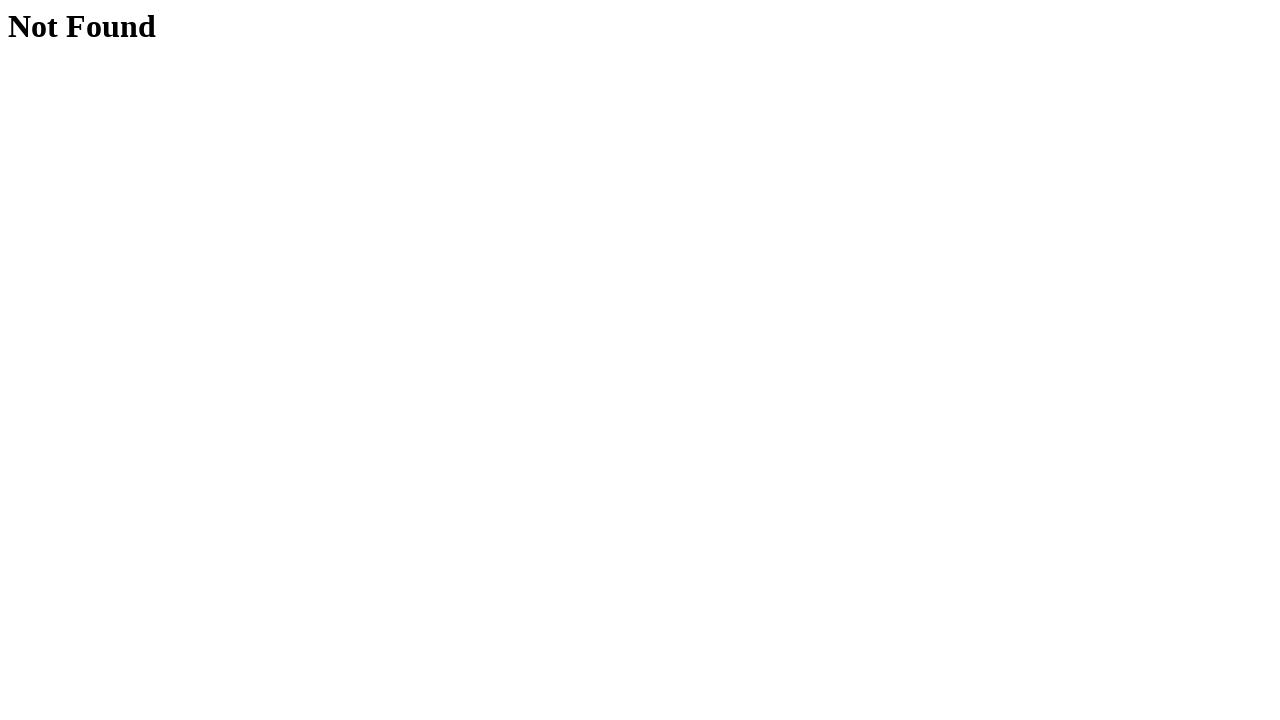

Page navigation completed and network idle
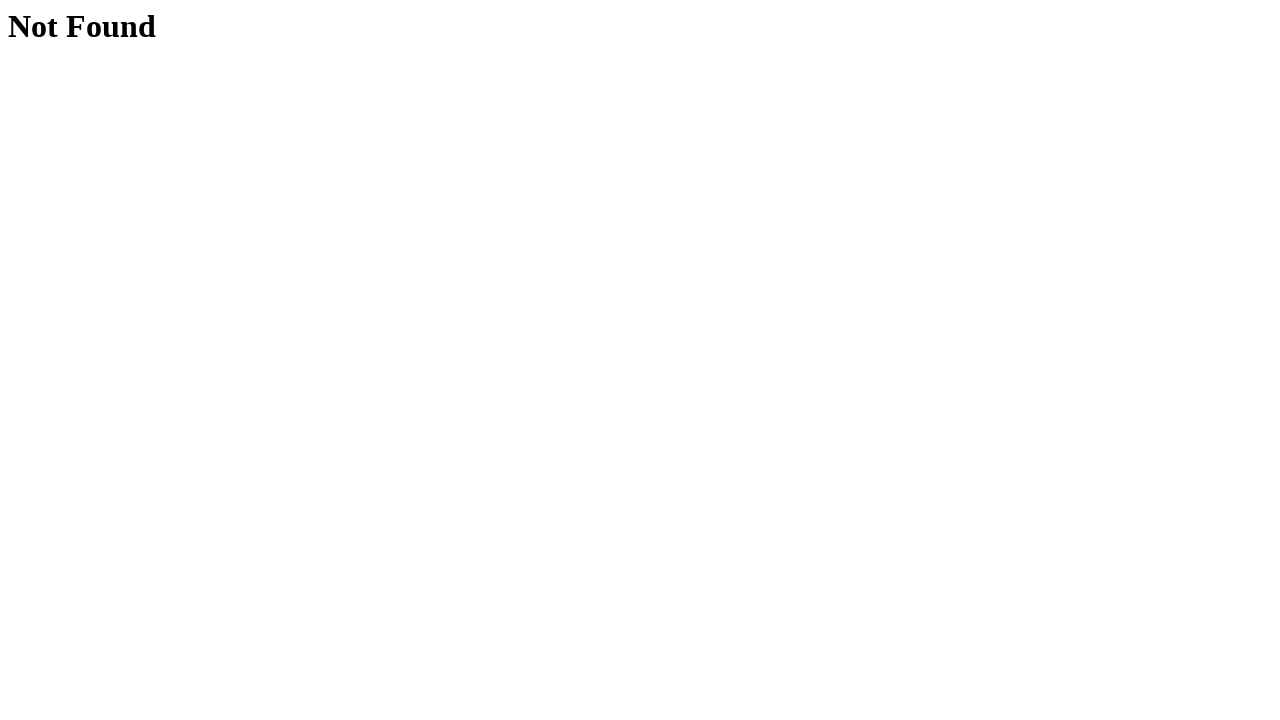

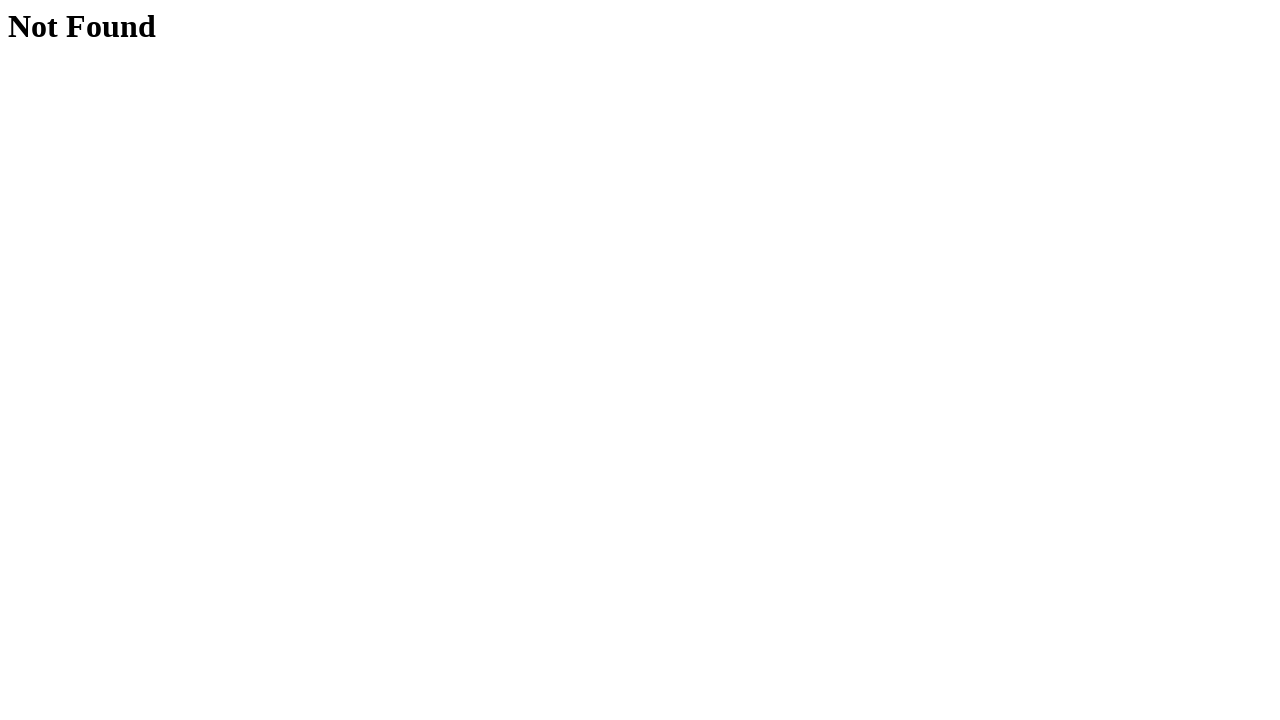